Tests switching from Completed filter to Active filter

Starting URL: https://todomvc4tasj.herokuapp.com/

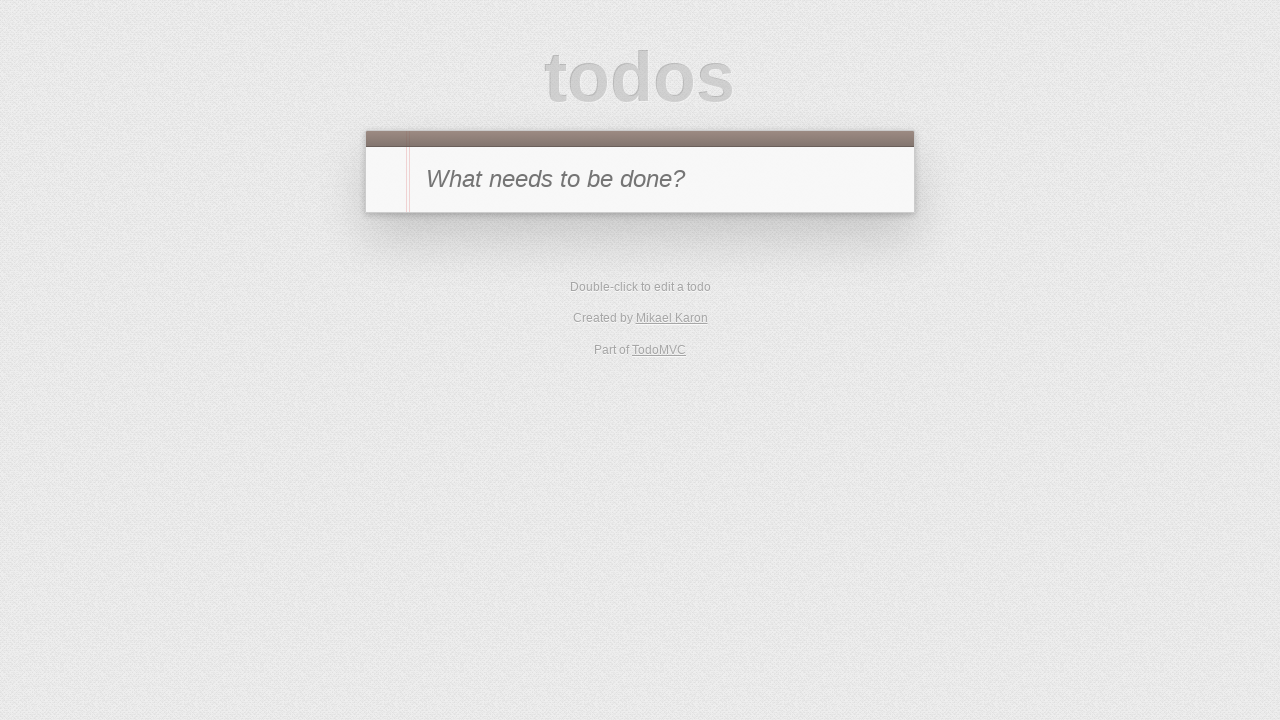

Set up test data with 2 completed tasks and 1 active task via localStorage
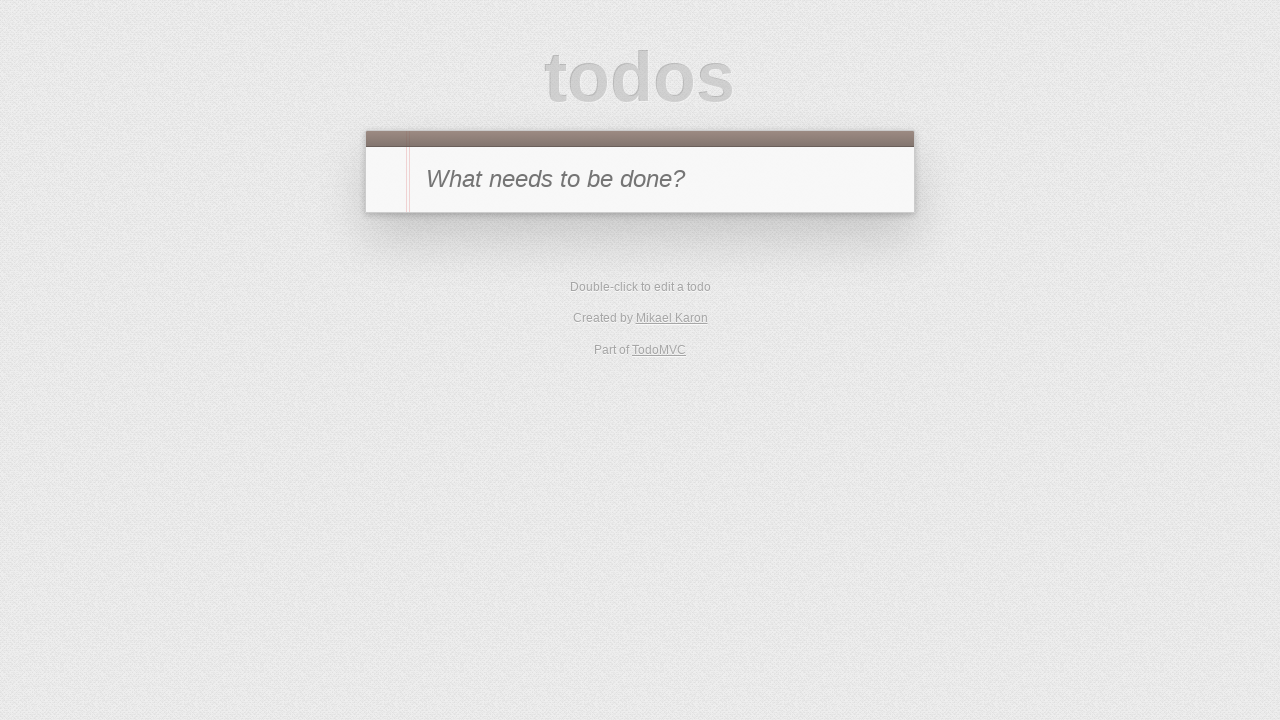

Reloaded page to load tasks from localStorage
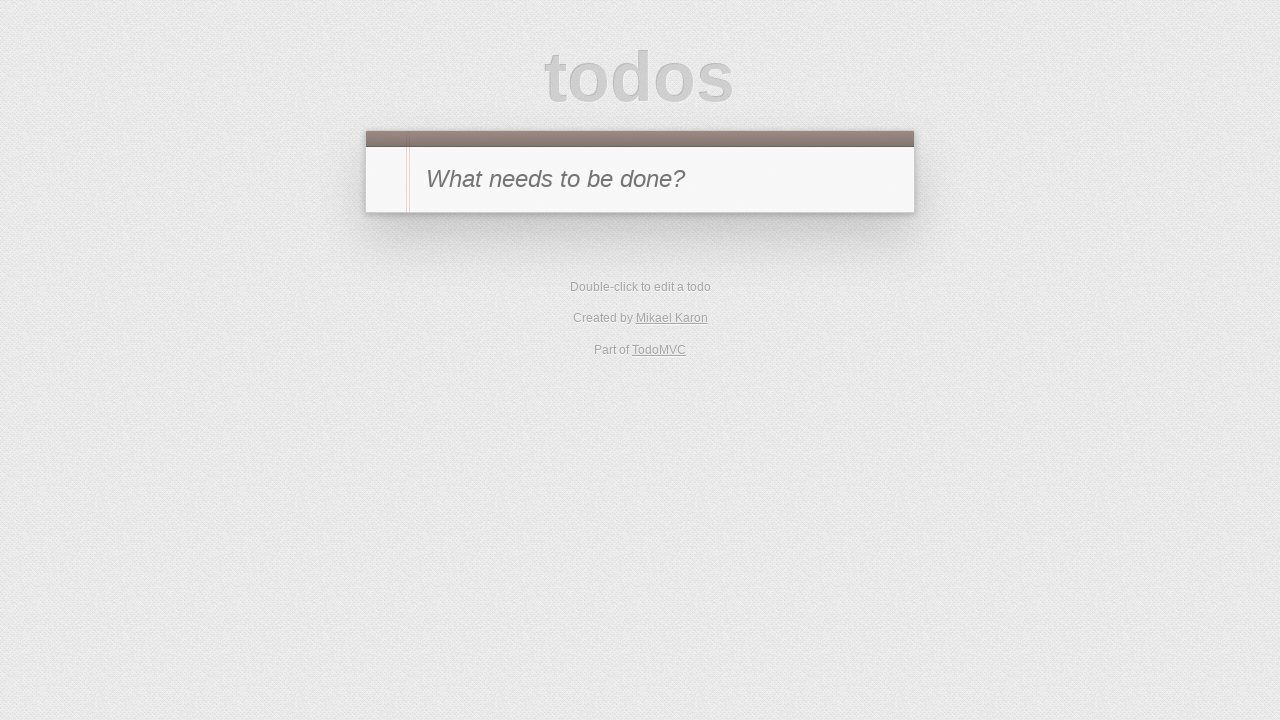

Clicked Completed filter at (676, 411) on #filters li:has-text('Completed')
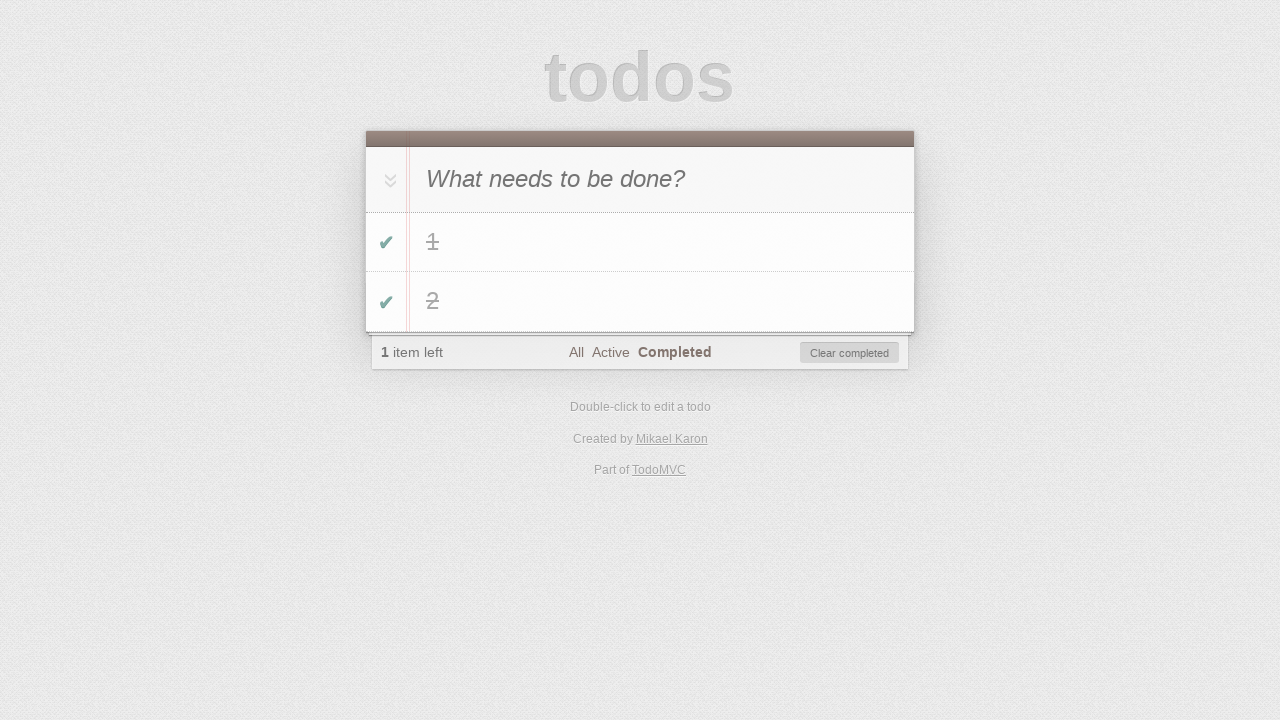

Switched from Completed filter to Active filter at (610, 352) on #filters li:has-text('Active')
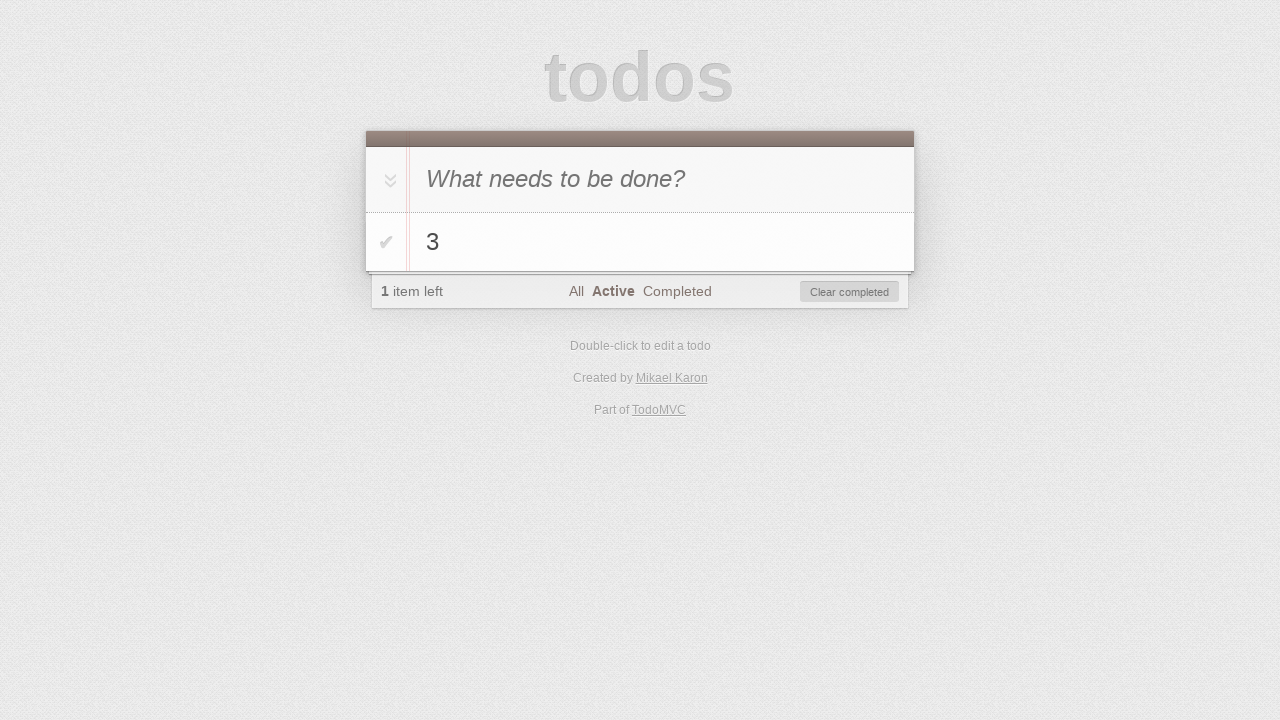

Verified that active task '3' is visible after switching filters
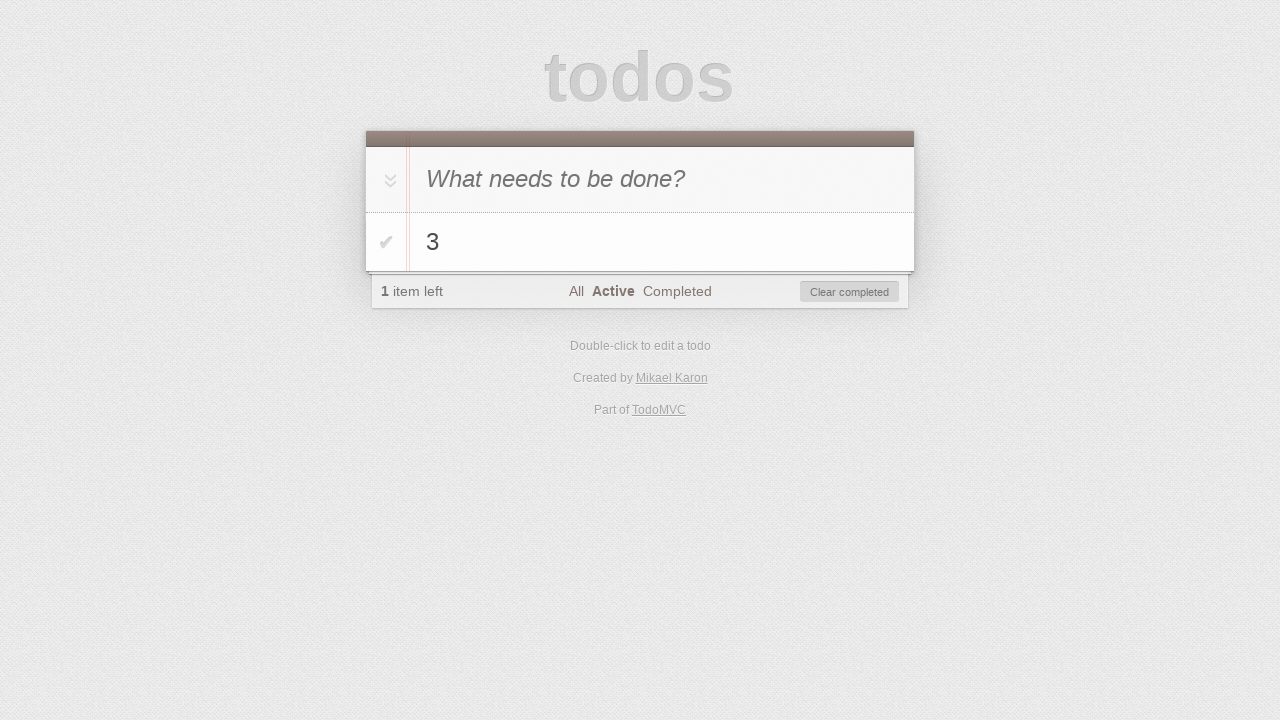

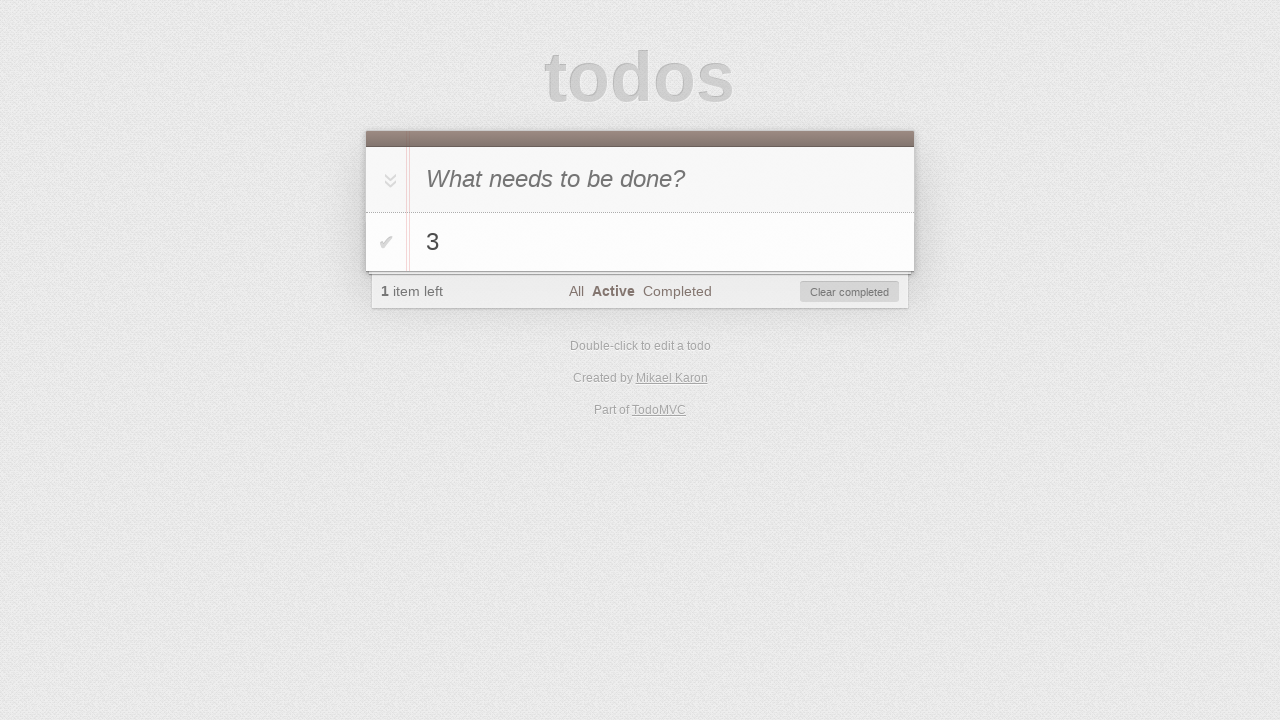